Tests filtering to display only completed items by clicking the Completed link.

Starting URL: https://demo.playwright.dev/todomvc

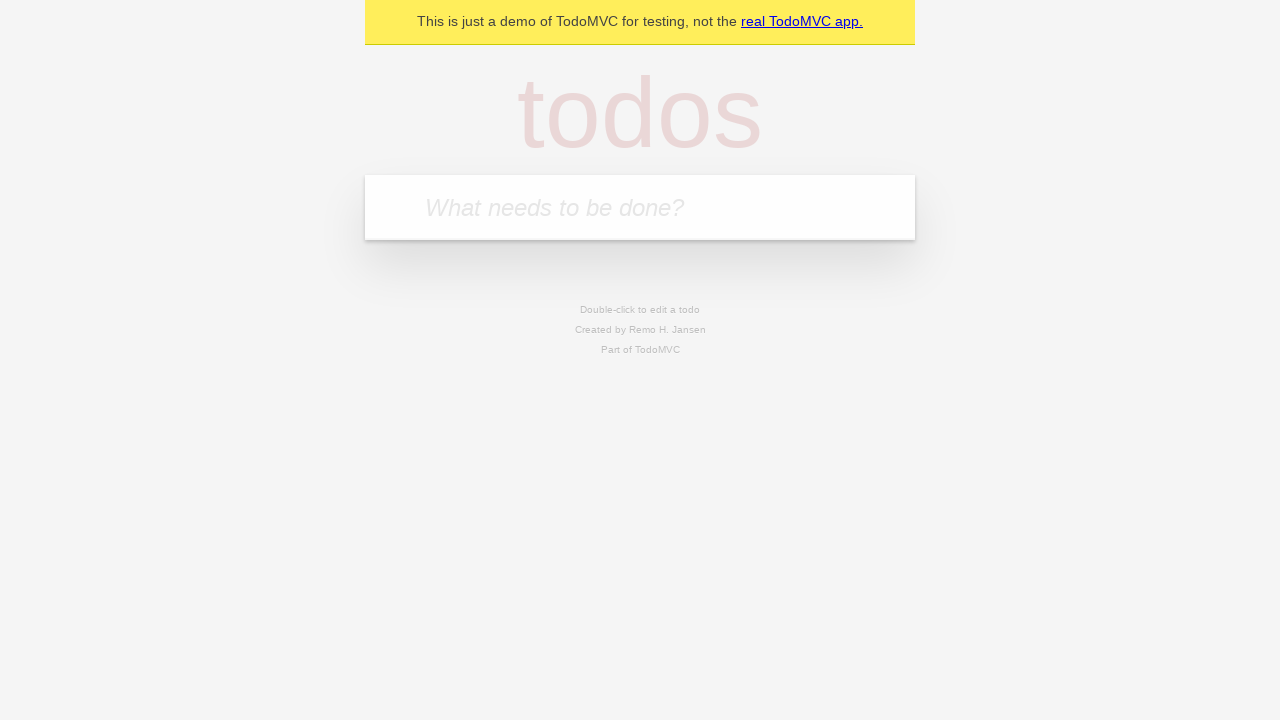

Filled todo input with 'buy some cheese' on internal:attr=[placeholder="What needs to be done?"i]
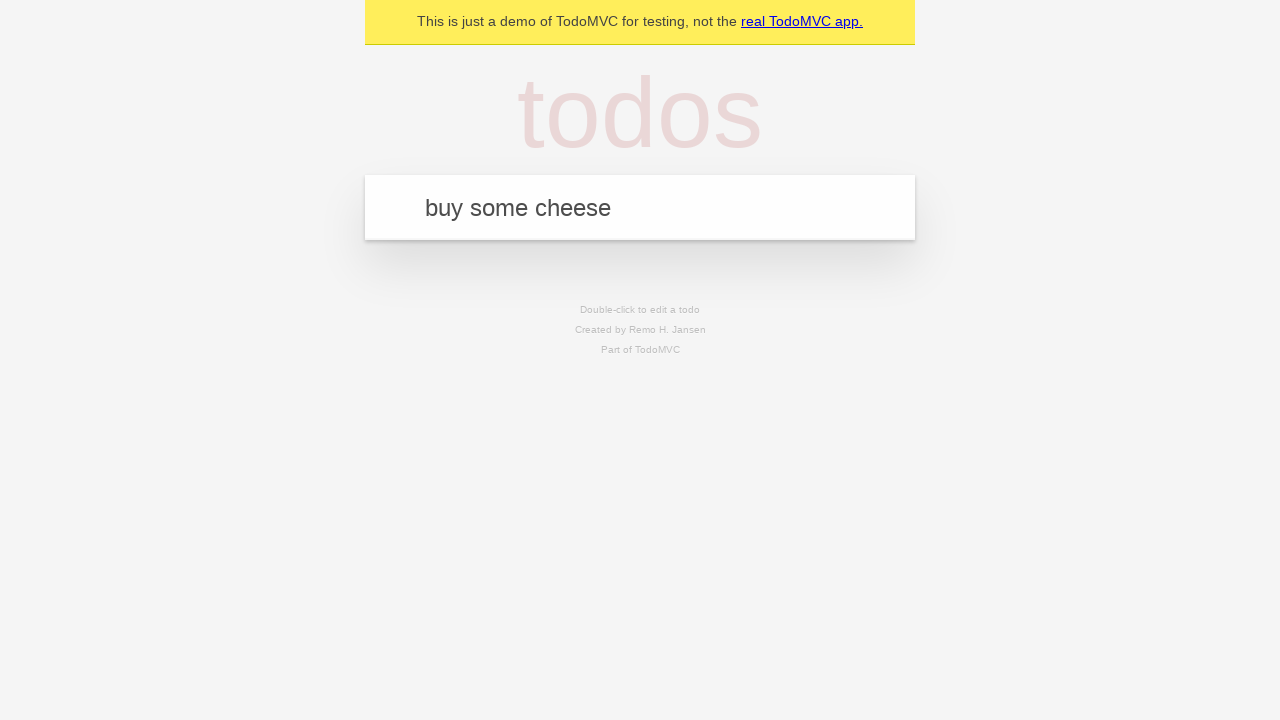

Pressed Enter to create first todo item on internal:attr=[placeholder="What needs to be done?"i]
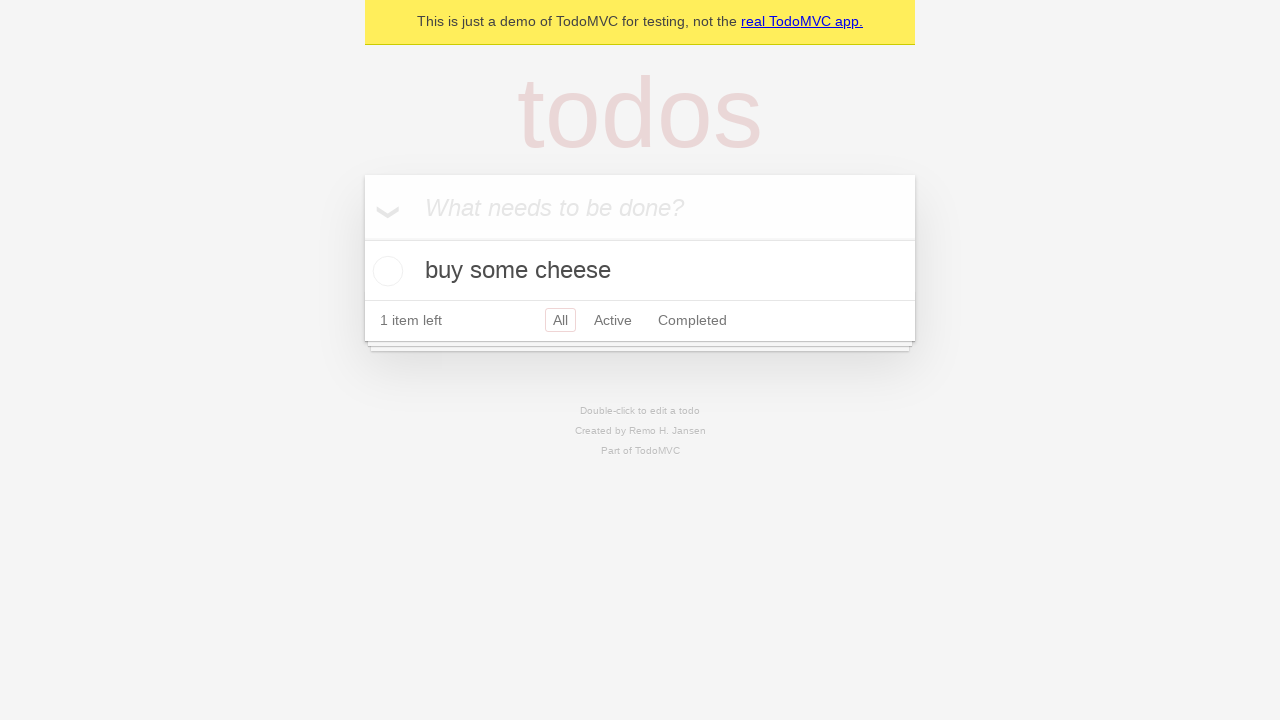

Filled todo input with 'feed the cat' on internal:attr=[placeholder="What needs to be done?"i]
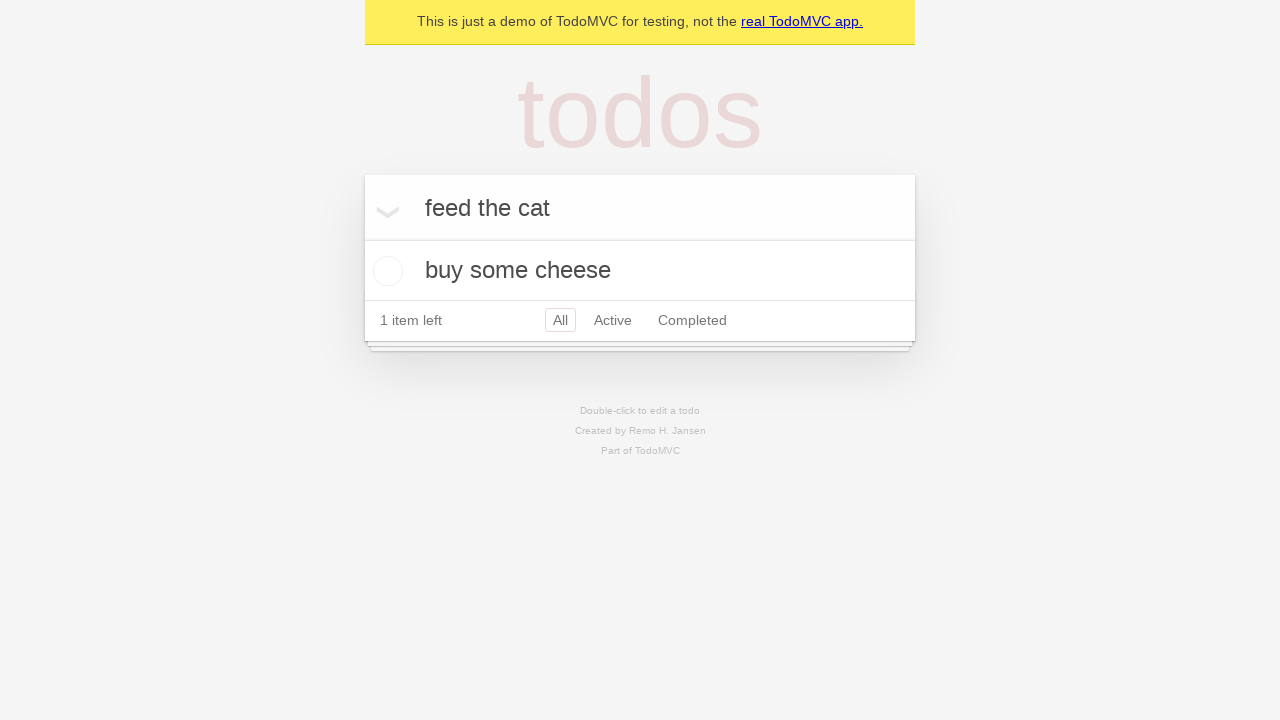

Pressed Enter to create second todo item on internal:attr=[placeholder="What needs to be done?"i]
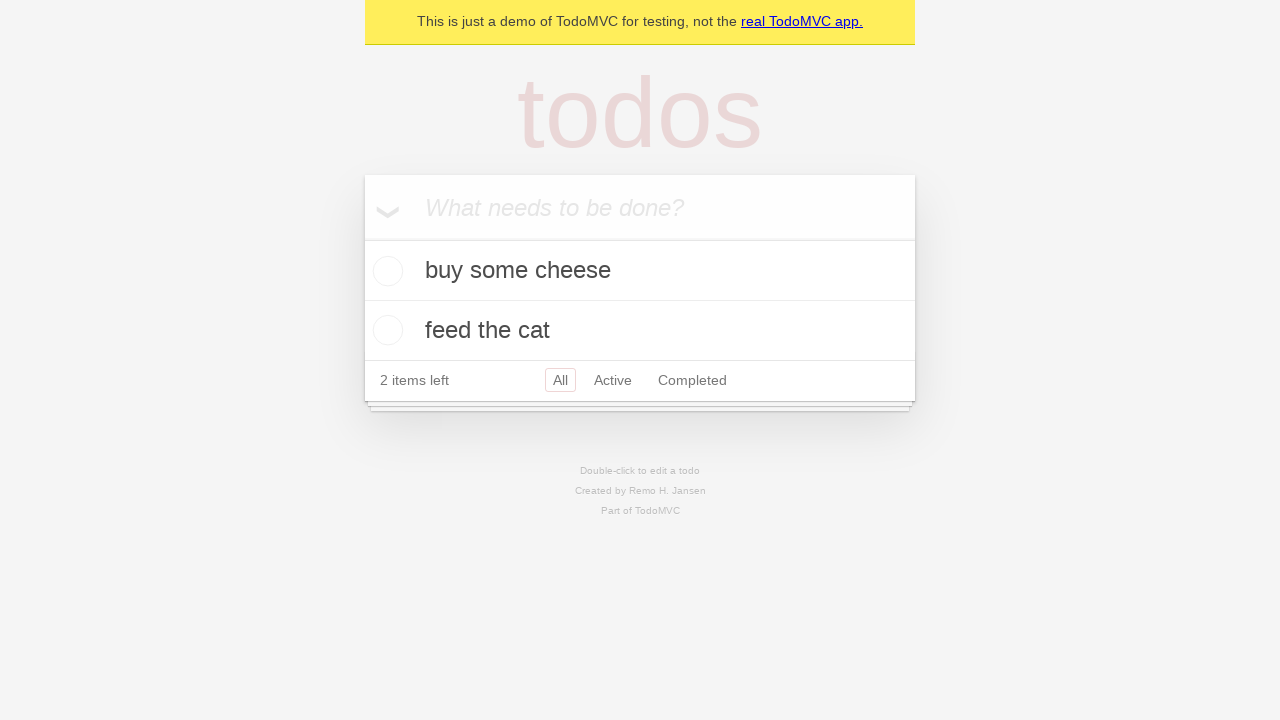

Filled todo input with 'book a doctors appointment' on internal:attr=[placeholder="What needs to be done?"i]
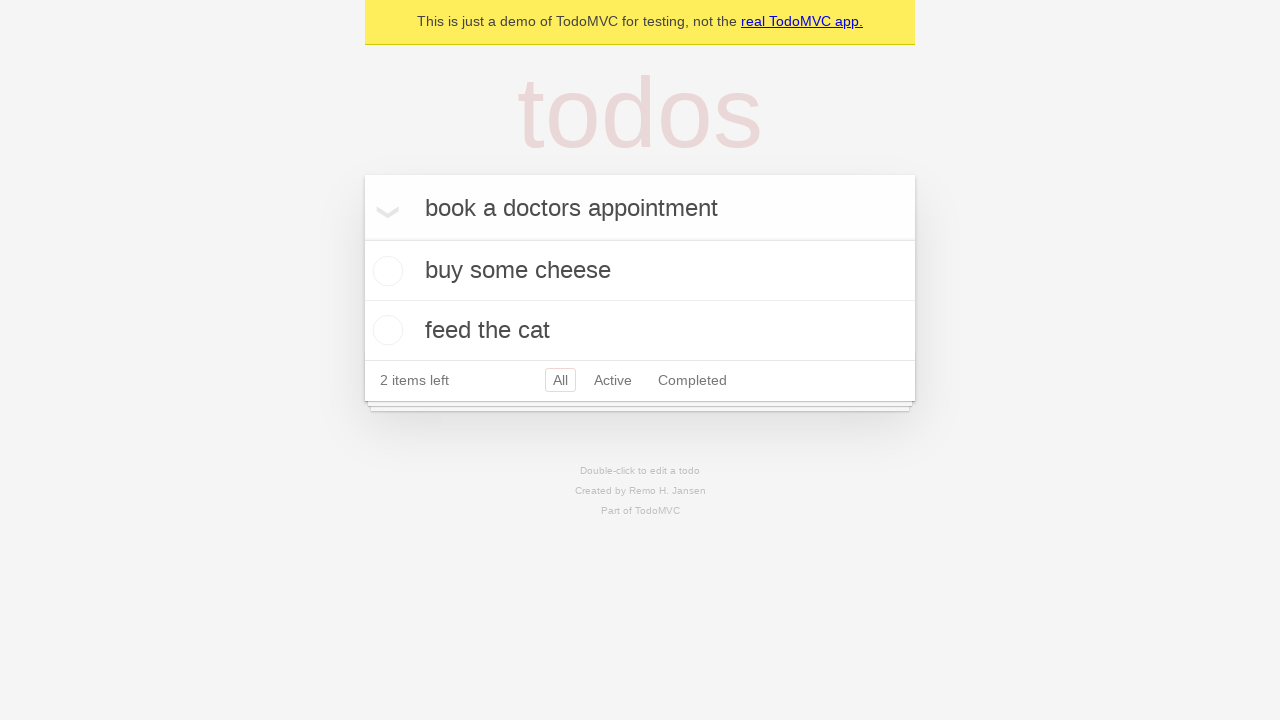

Pressed Enter to create third todo item on internal:attr=[placeholder="What needs to be done?"i]
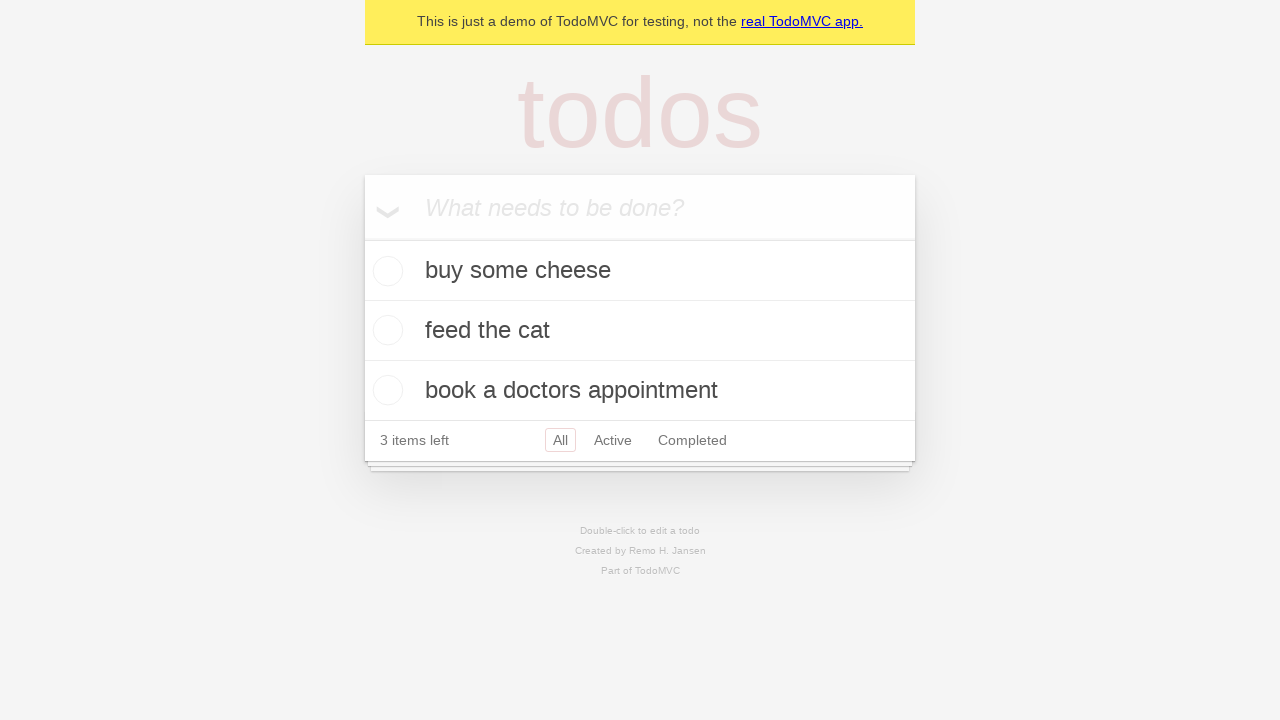

Waited for third todo item to load
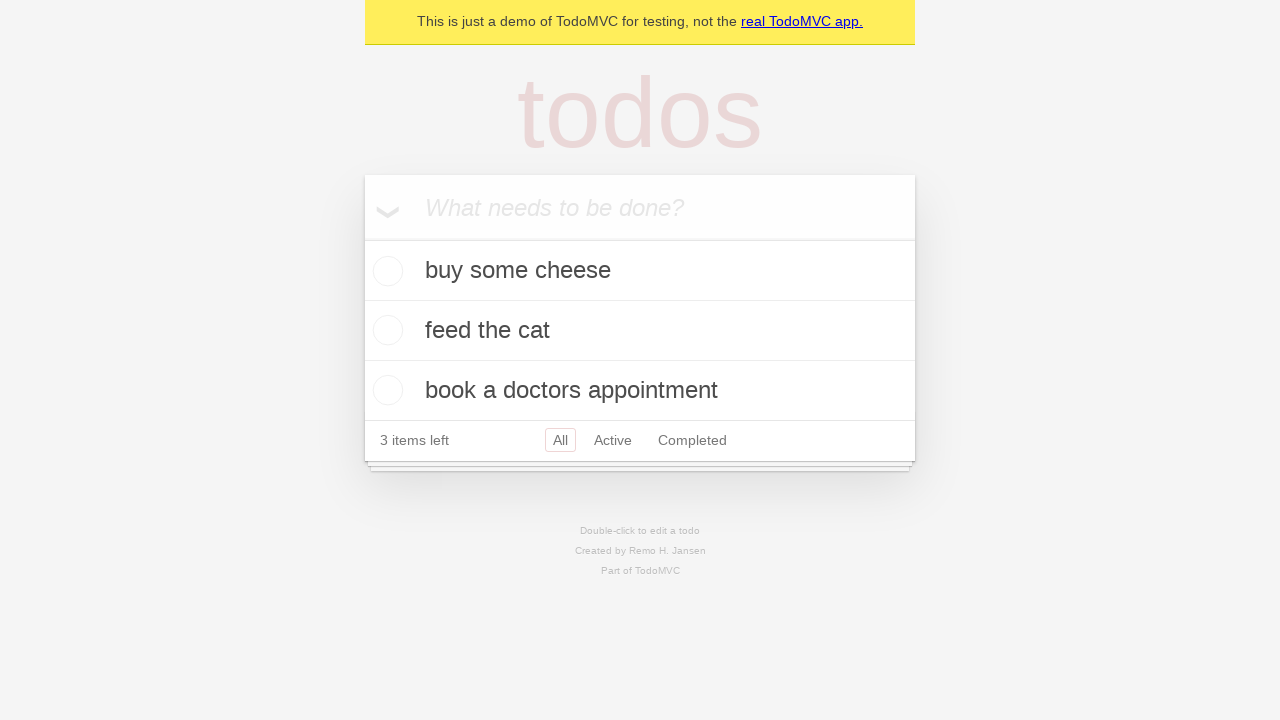

Checked checkbox on second todo item to mark as completed at (385, 330) on [data-testid='todo-item'] >> nth=1 >> internal:role=checkbox
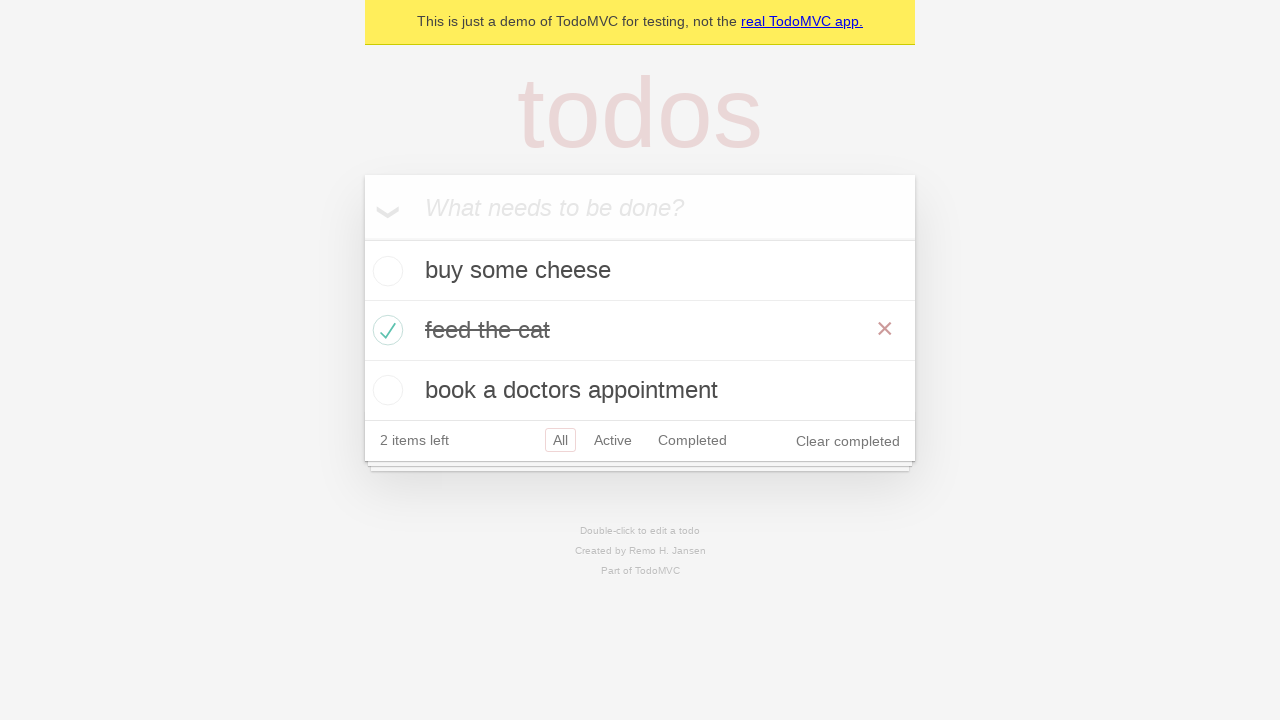

Clicked Completed filter link to display only completed items at (692, 440) on internal:role=link[name="Completed"i]
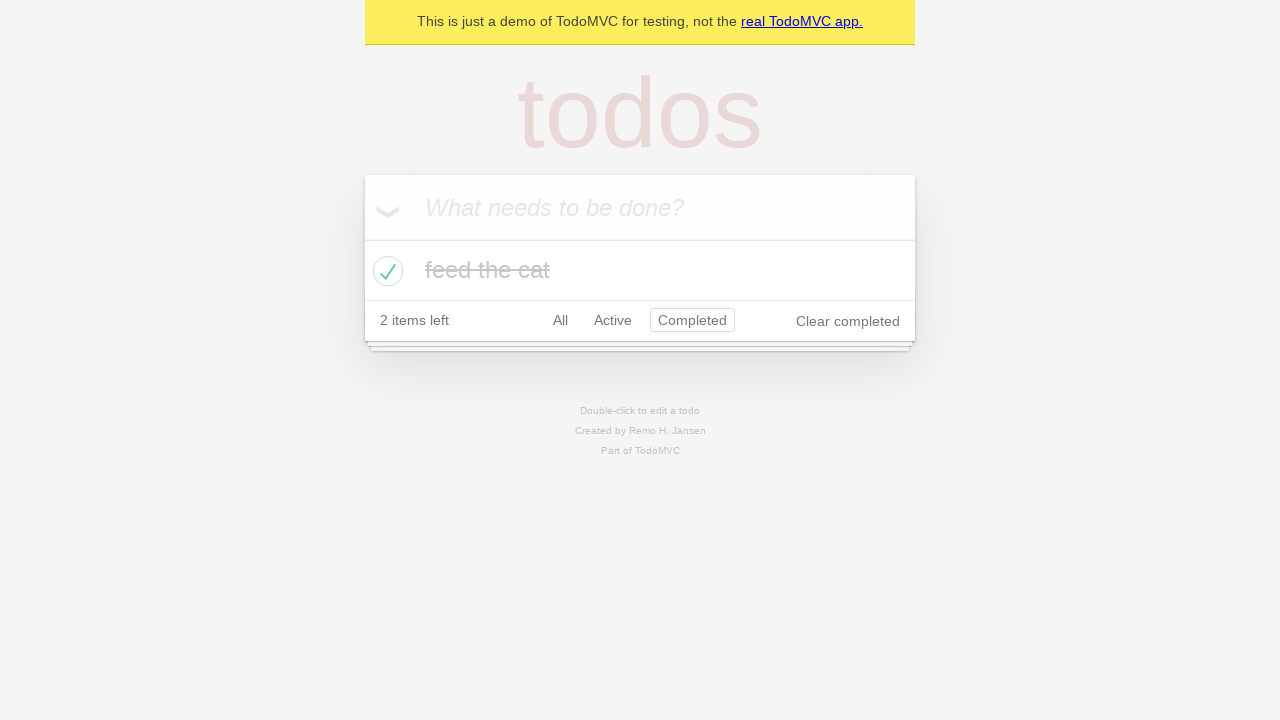

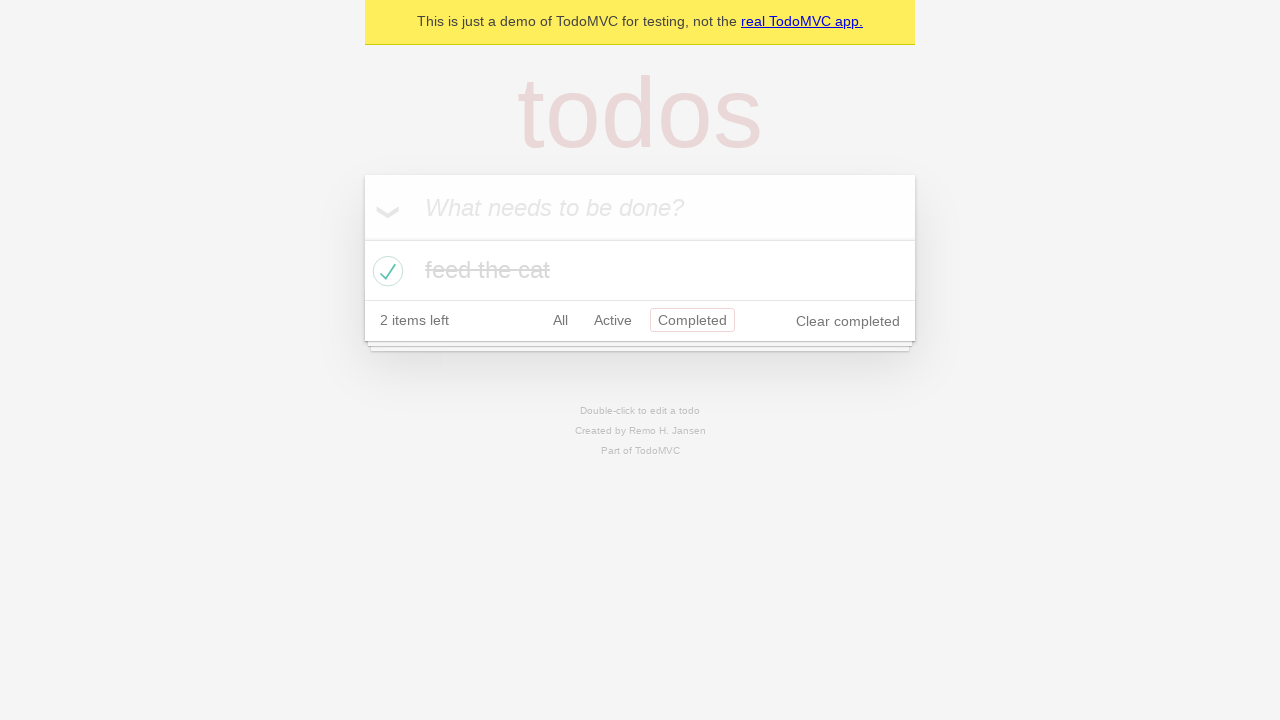